Tests different types of JavaScript alerts including simple alert, confirm dialog, and prompt dialog by interacting with them and providing input

Starting URL: https://www.leafground.com/alert.xhtml

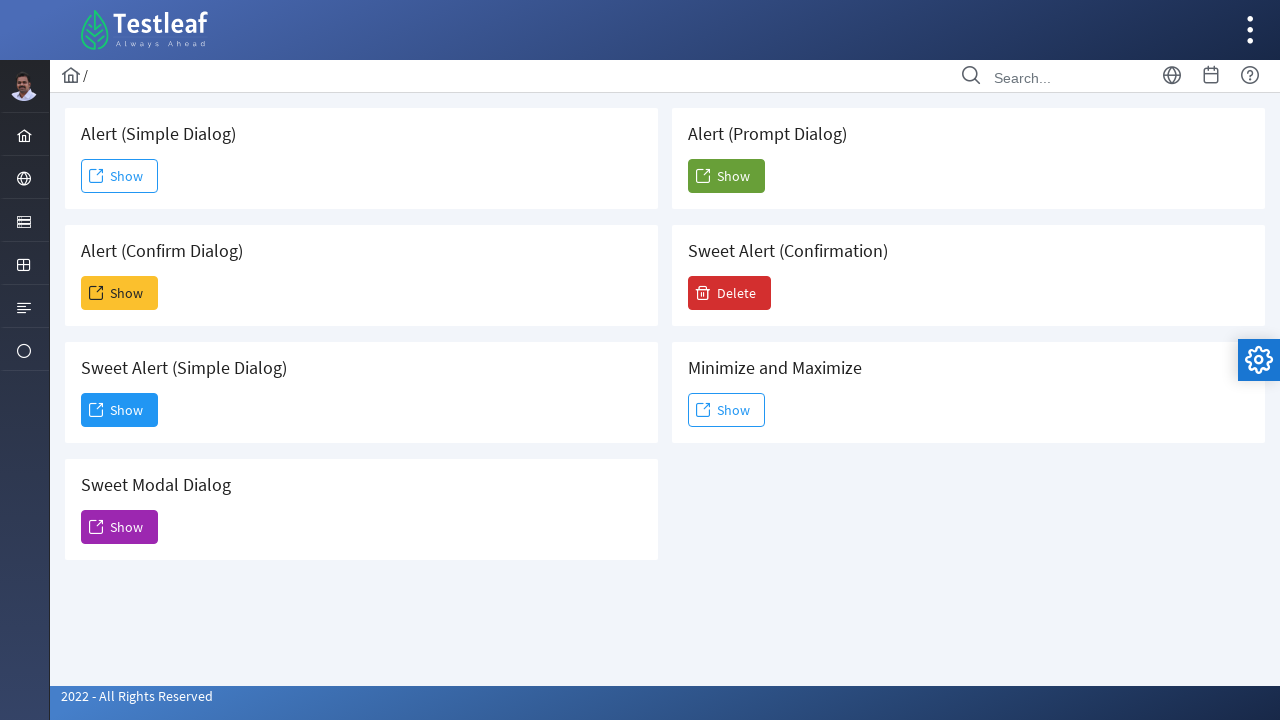

Clicked button to trigger simple alert dialog at (120, 176) on #j_idt88\:j_idt91
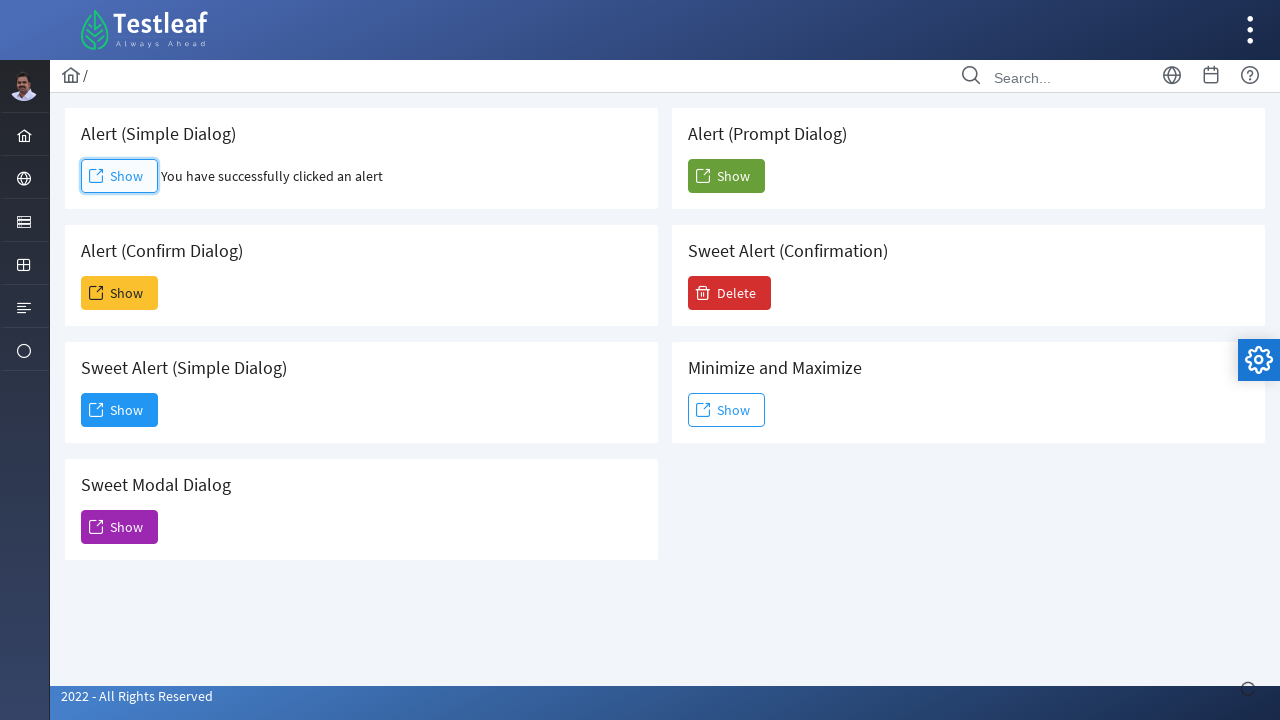

Set up dialog handler to accept simple alert
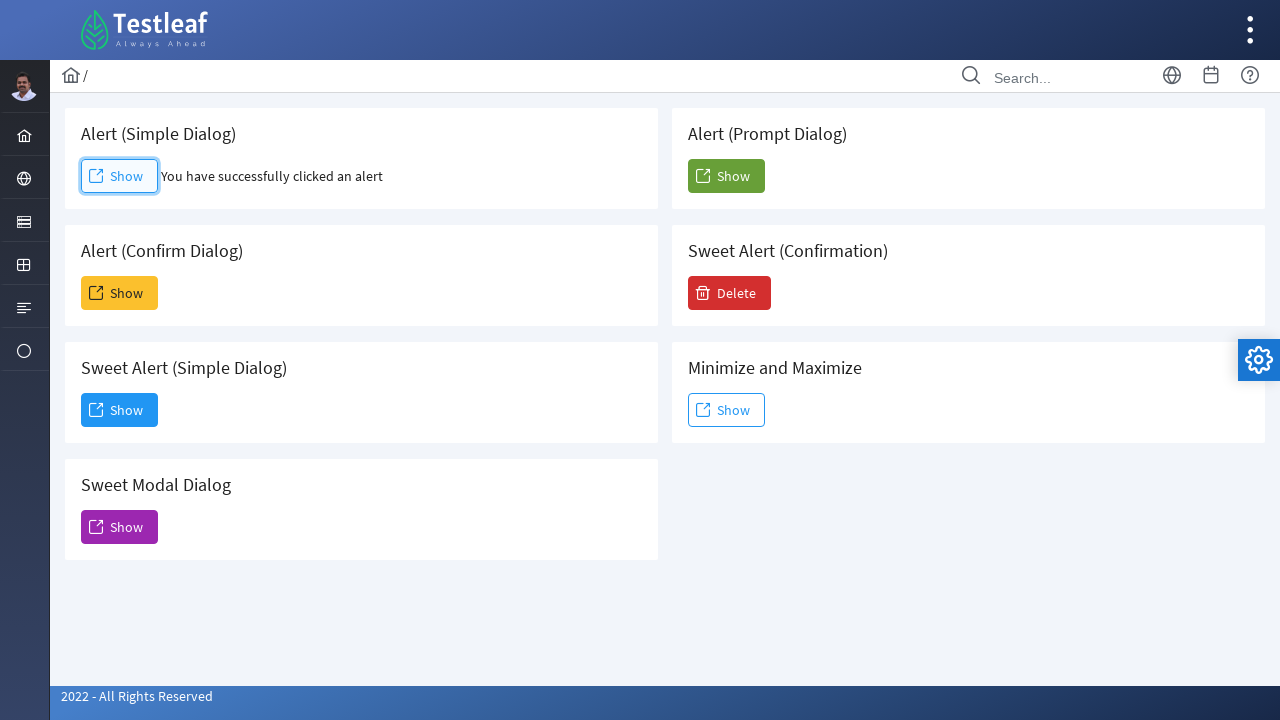

Clicked button to trigger confirm dialog at (120, 293) on #j_idt88\:j_idt93
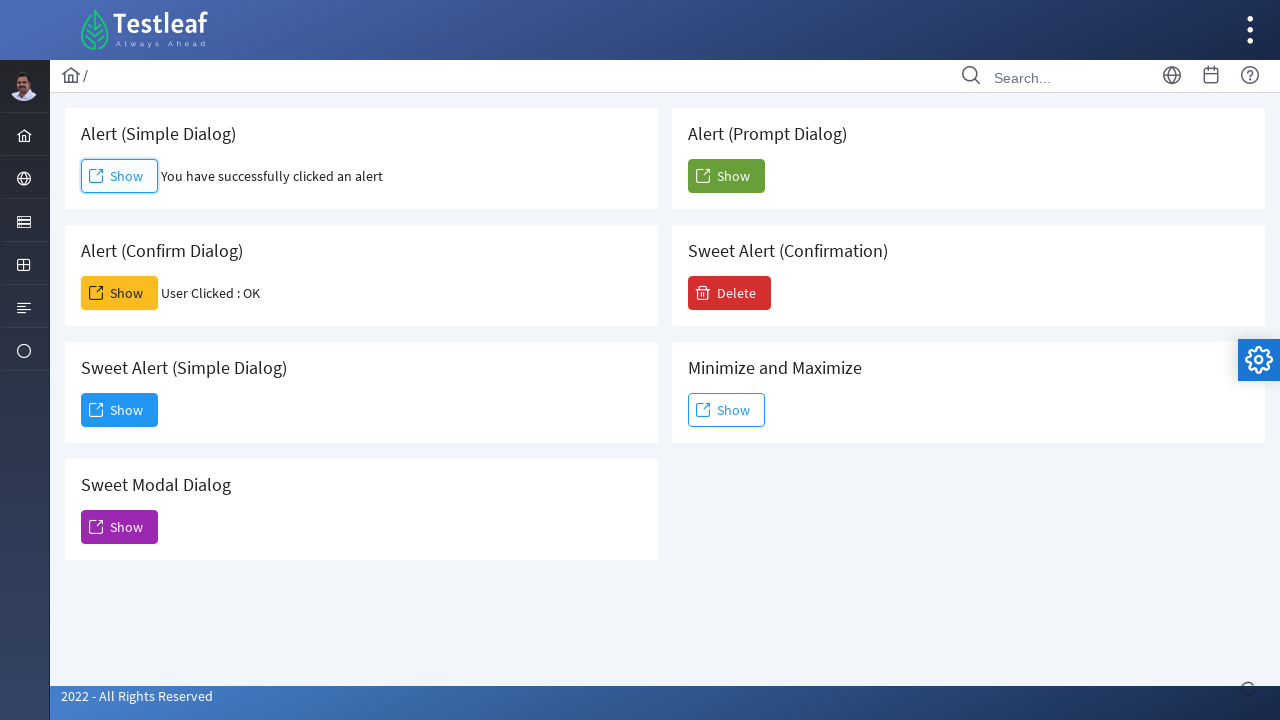

Set up dialog handler to dismiss confirm dialog
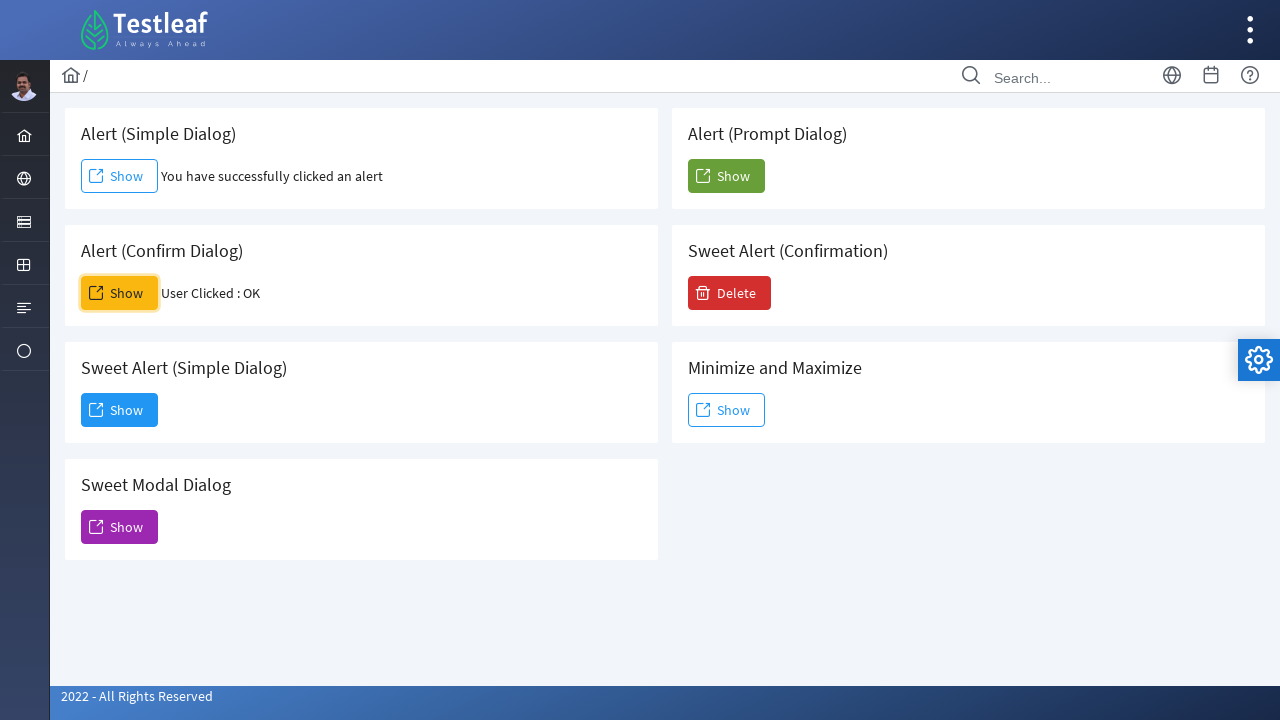

Set up dialog handler for prompt dialog
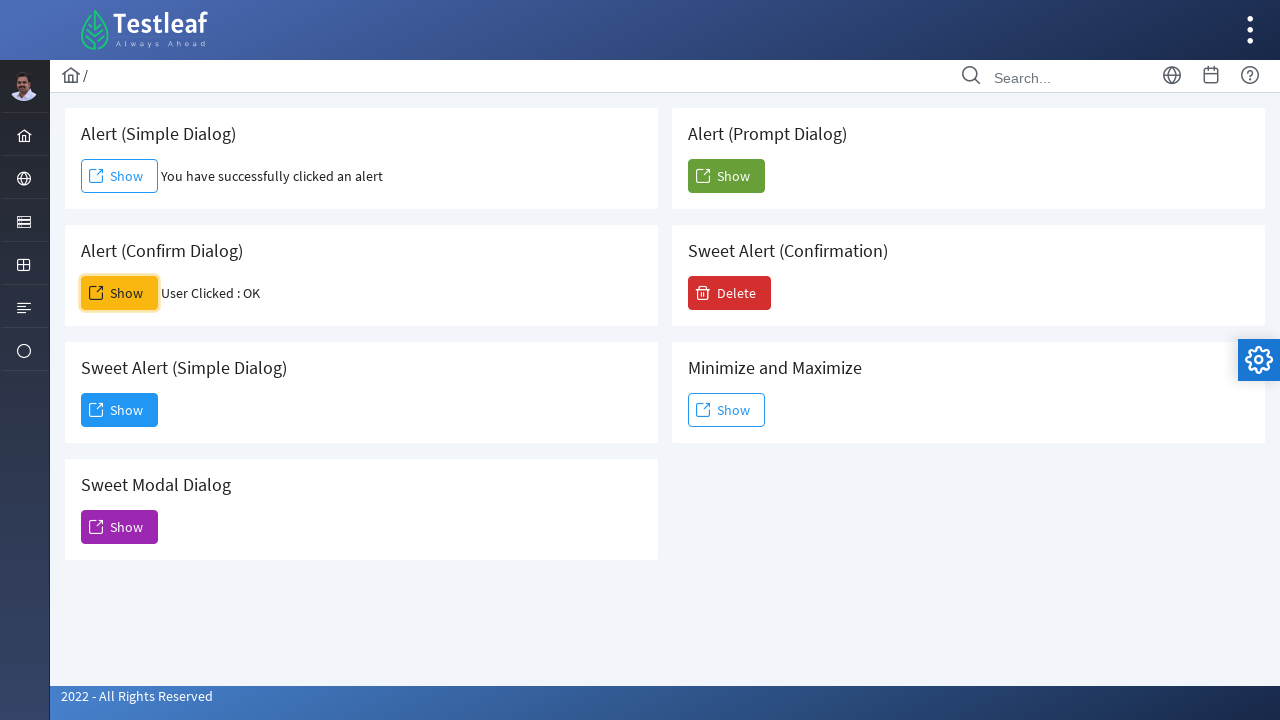

Clicked button to trigger prompt dialog and submitted response 'My name is hansima' at (726, 176) on #j_idt88\:j_idt104
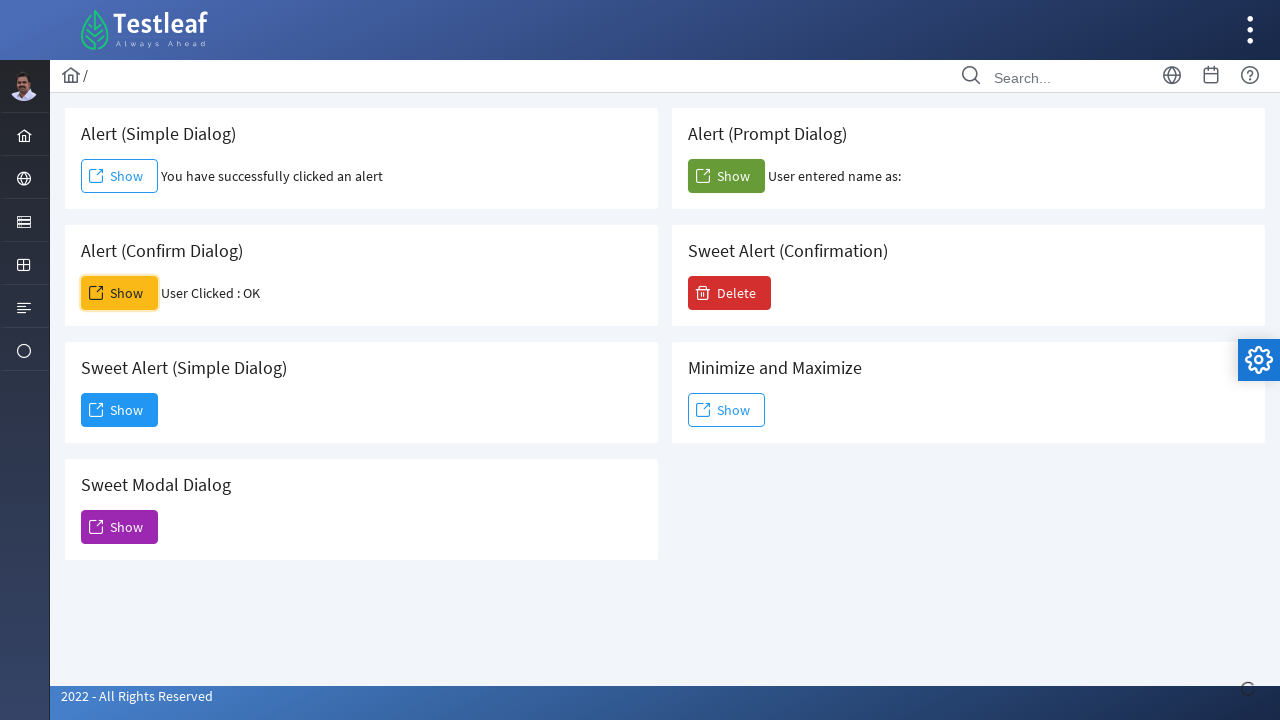

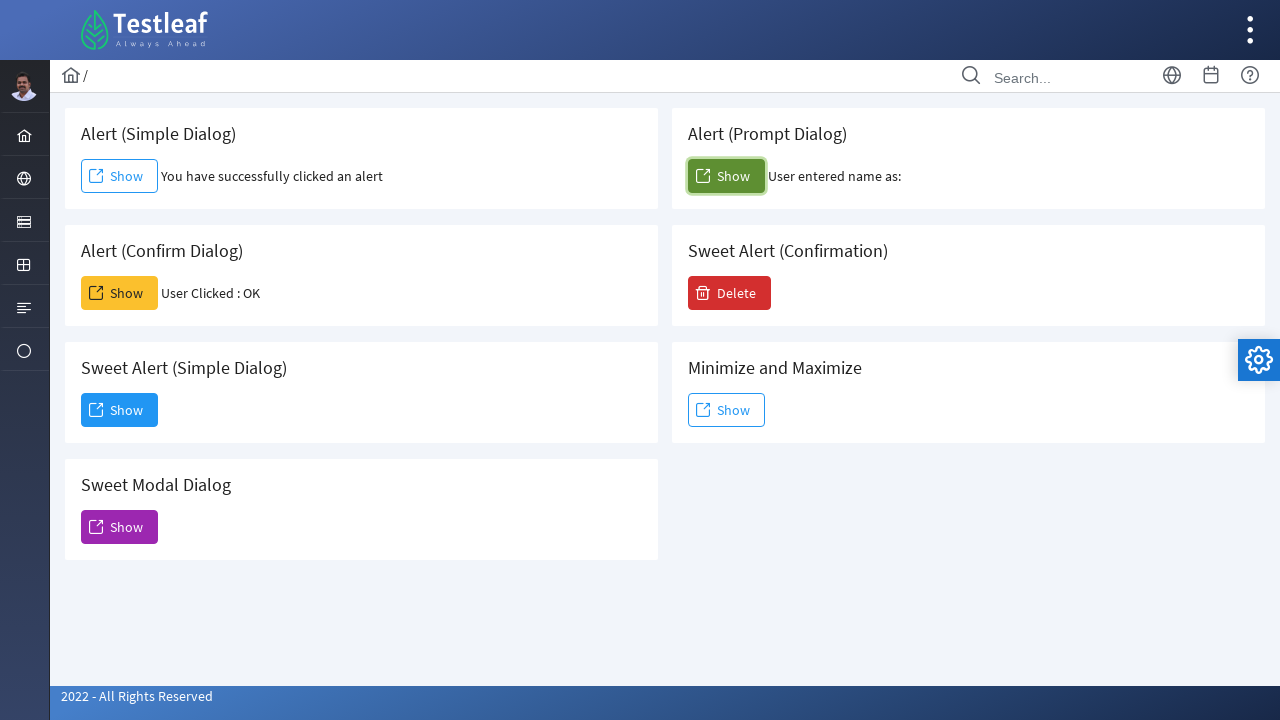